Tests JavaScript alert handling by interacting with different types of alerts (basic alert, confirm dialog, and prompt dialog)

Starting URL: https://the-internet.herokuapp.com/javascript_alerts

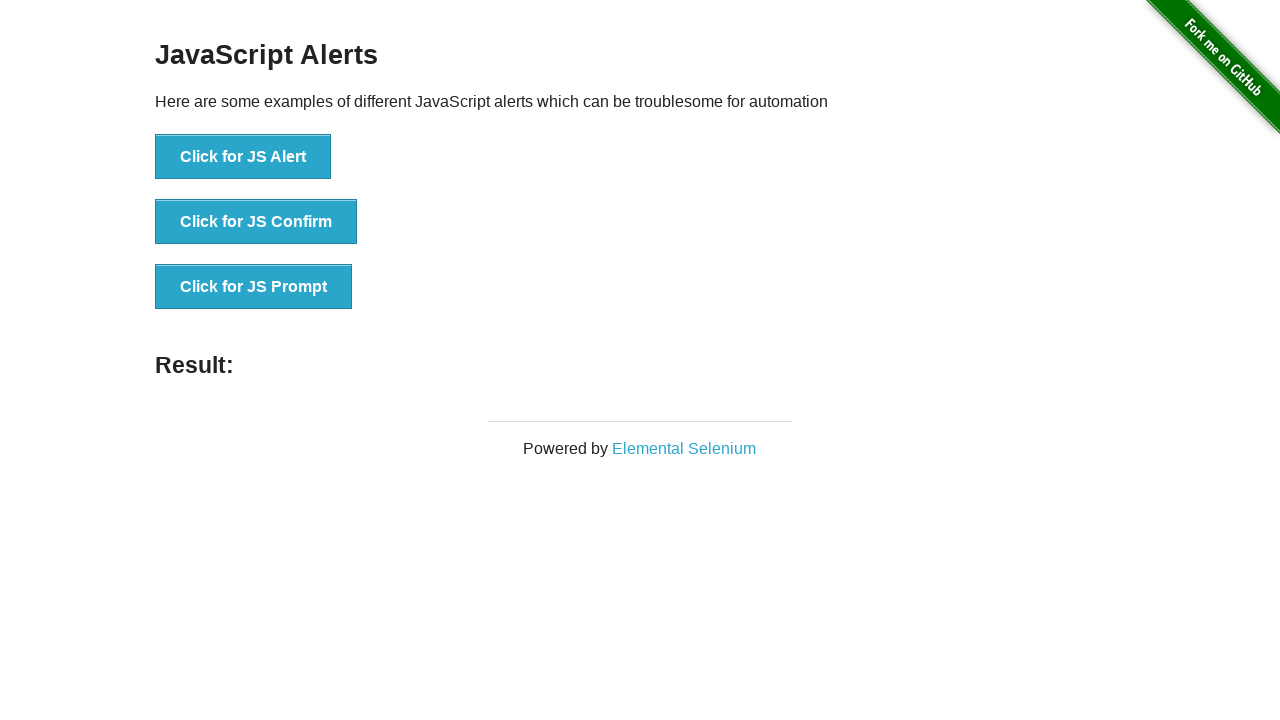

Clicked button to trigger basic JavaScript alert at (243, 157) on button[onclick='jsAlert()']
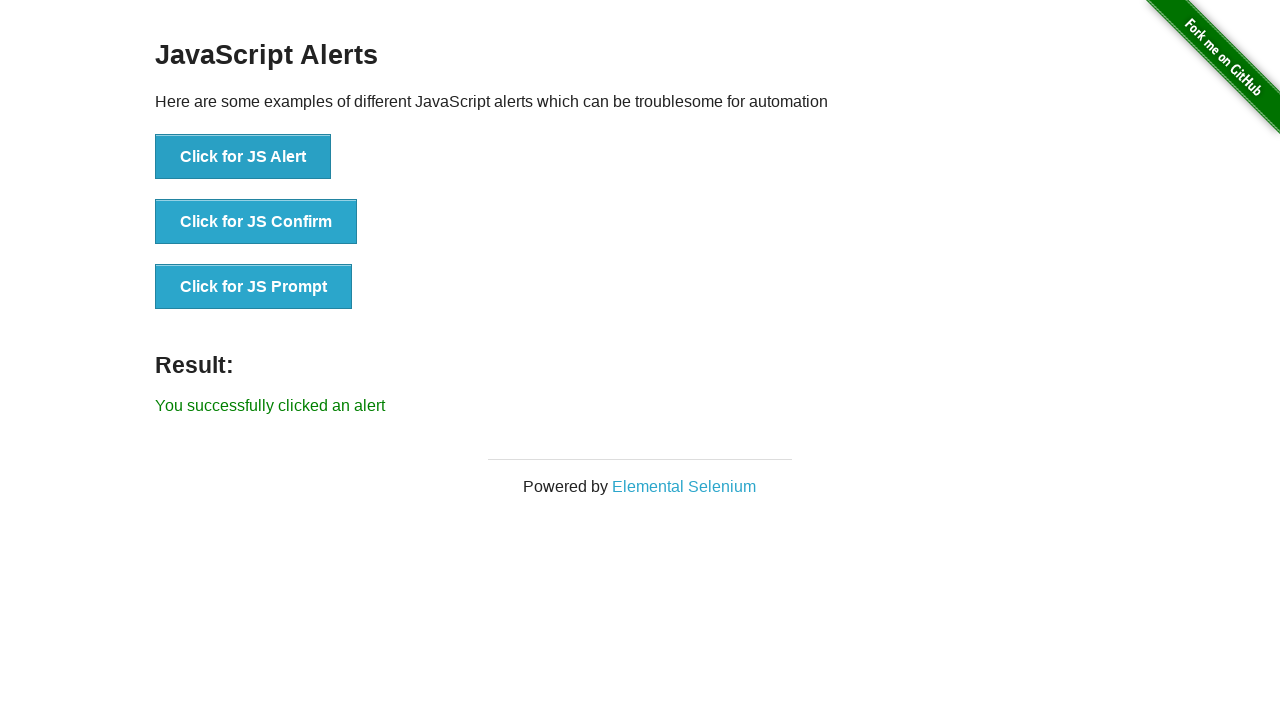

Set up dialog handler to accept alerts
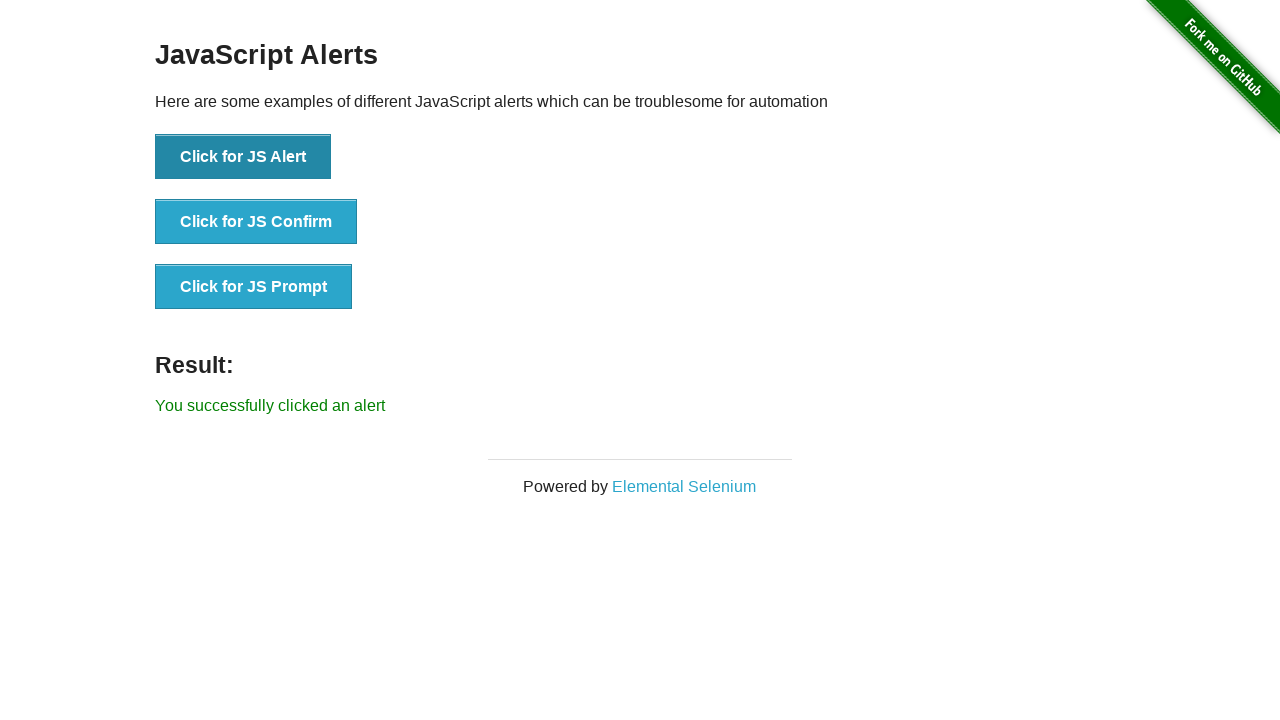

Waited 2 seconds for alert to be processed
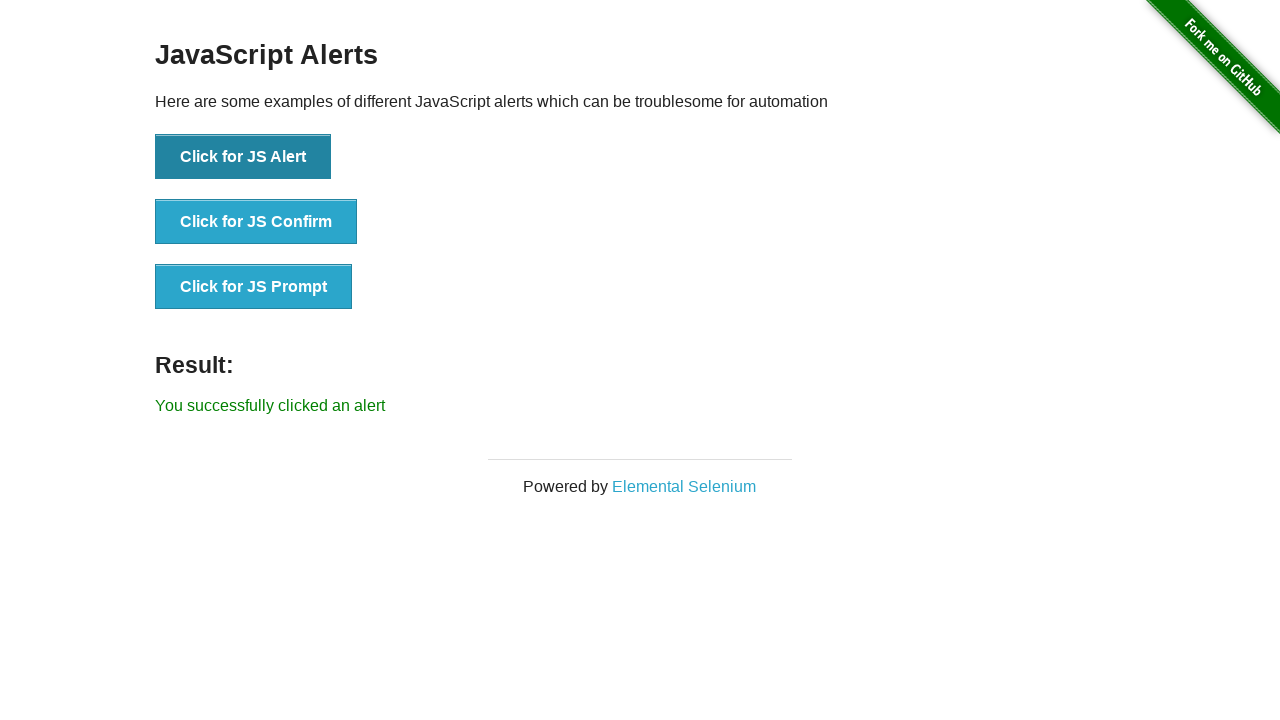

Clicked button to trigger confirm dialog at (256, 222) on button[onclick='jsConfirm()']
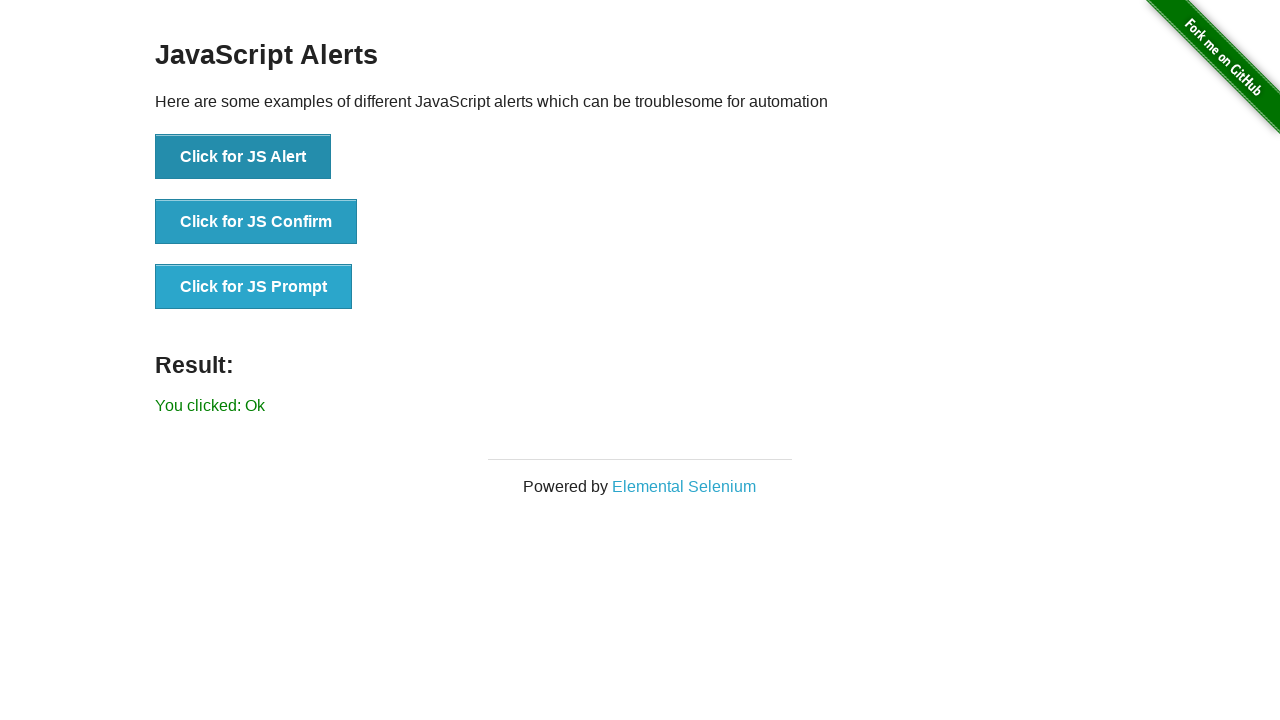

Set up dialog handler to dismiss confirm dialog
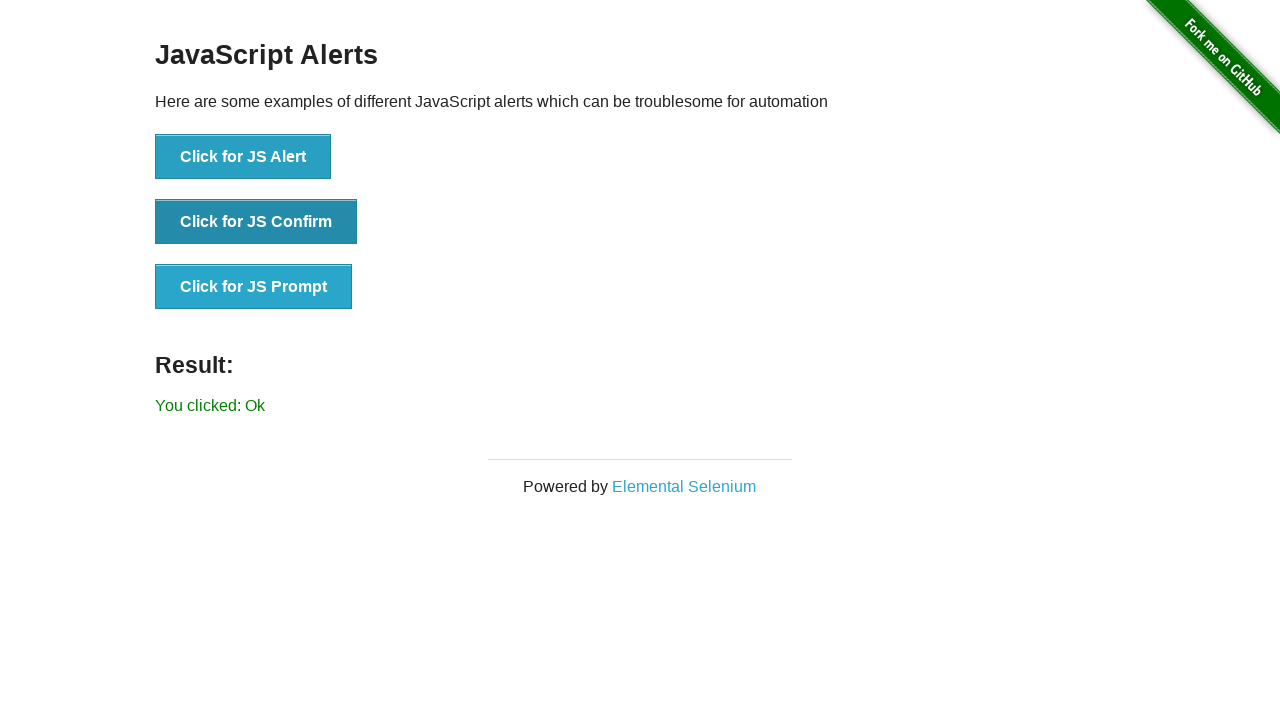

Clicked button to trigger prompt dialog at (254, 287) on button[onclick='jsPrompt()']
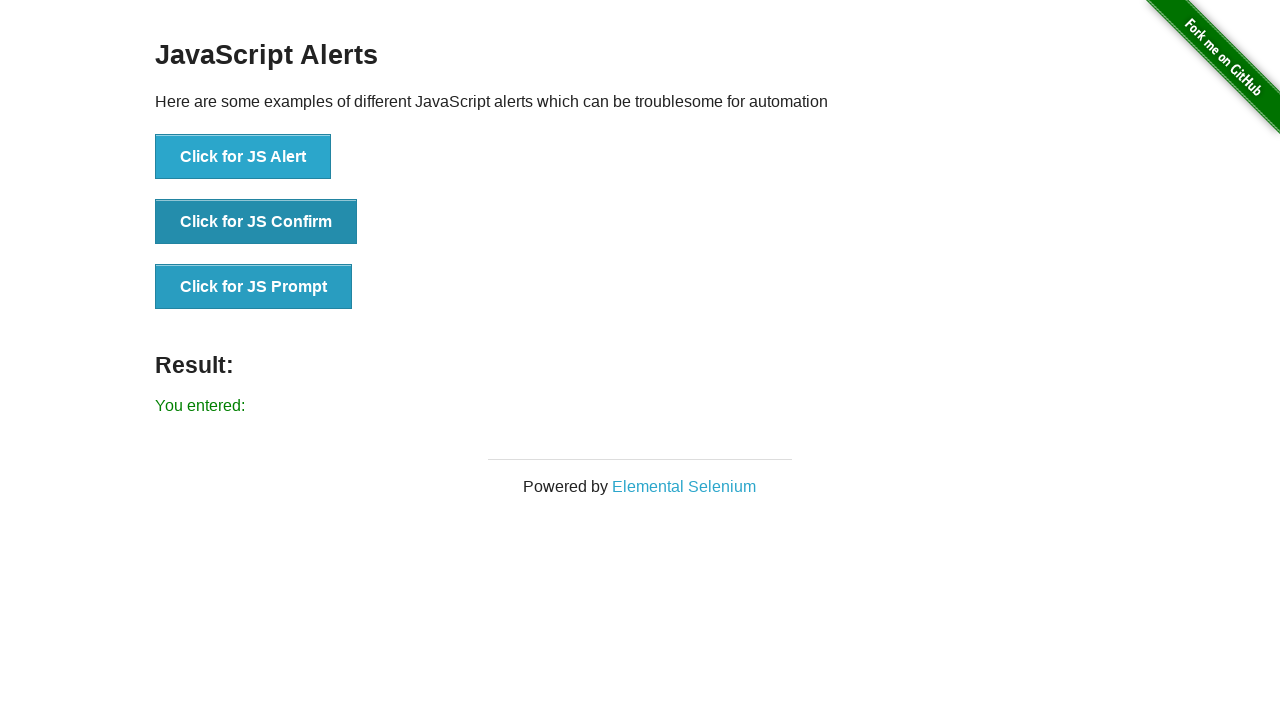

Set up dialog handler to accept prompt with text 'shadab'
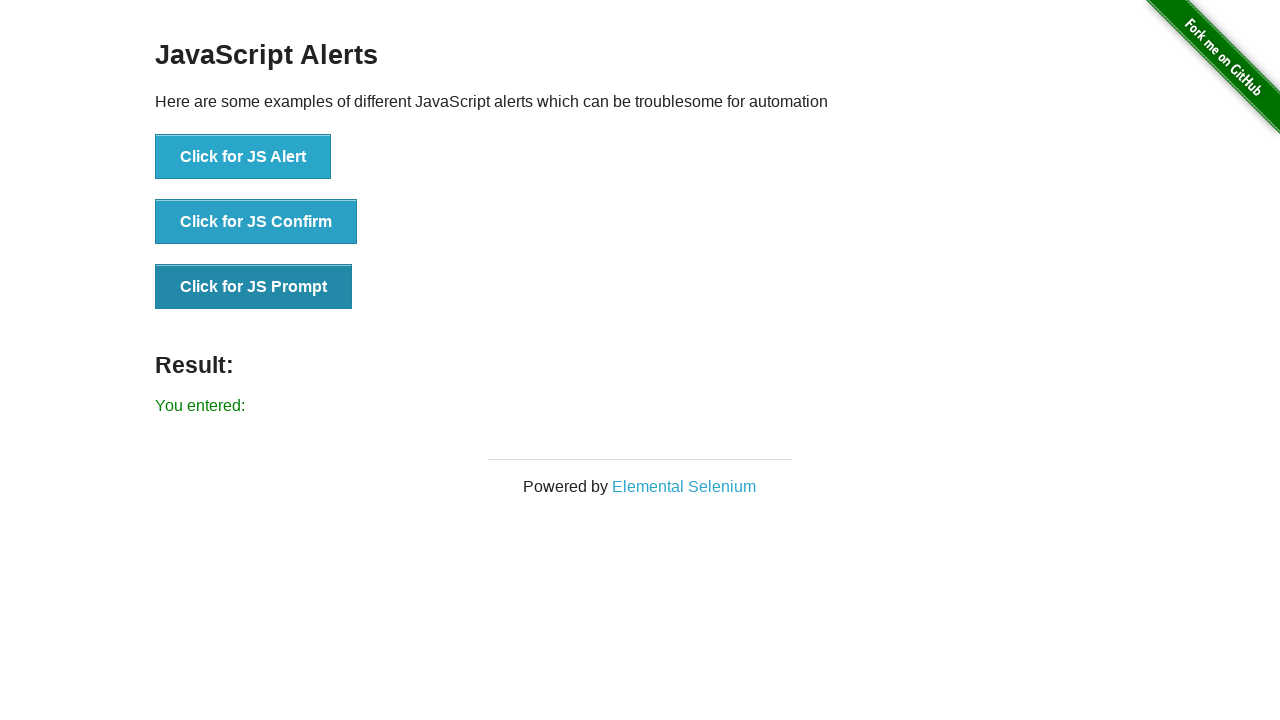

Waited 3 seconds for prompt dialog to be processed
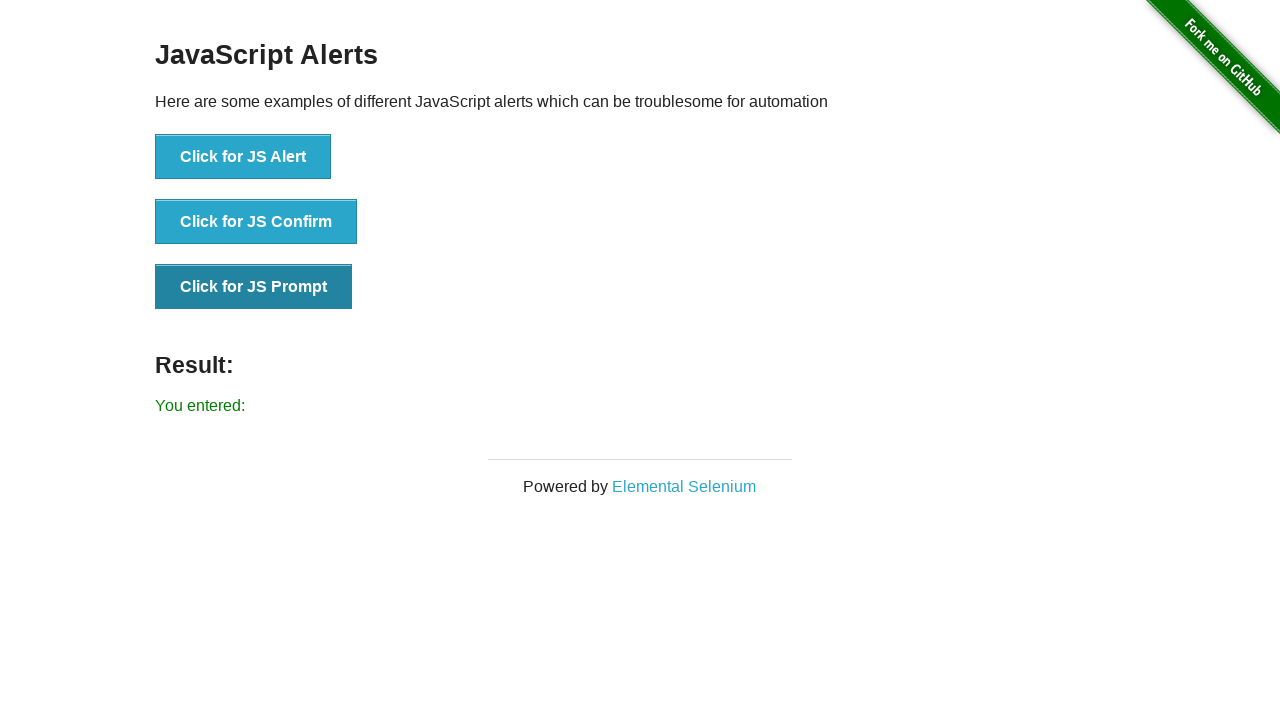

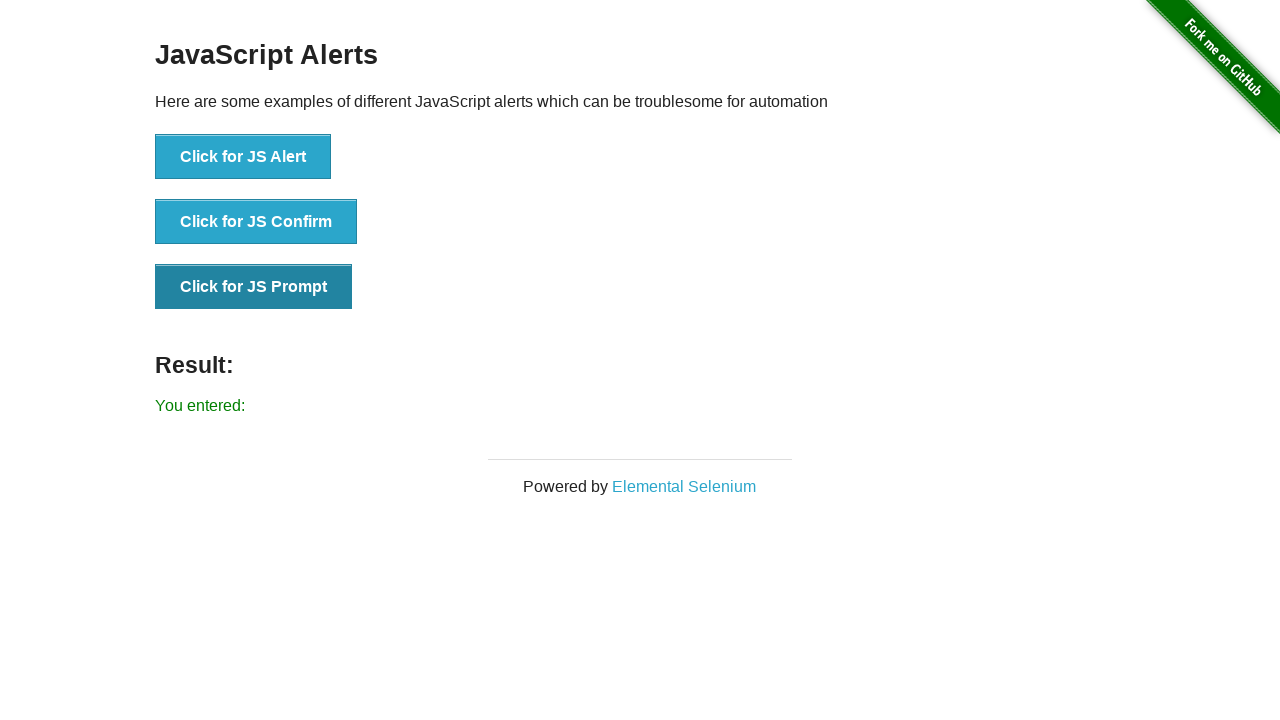